Tests radio button functionality by selecting the Chrome browser option and Bengaluru city option on a practice page

Starting URL: https://www.leafground.com/radio.xhtml

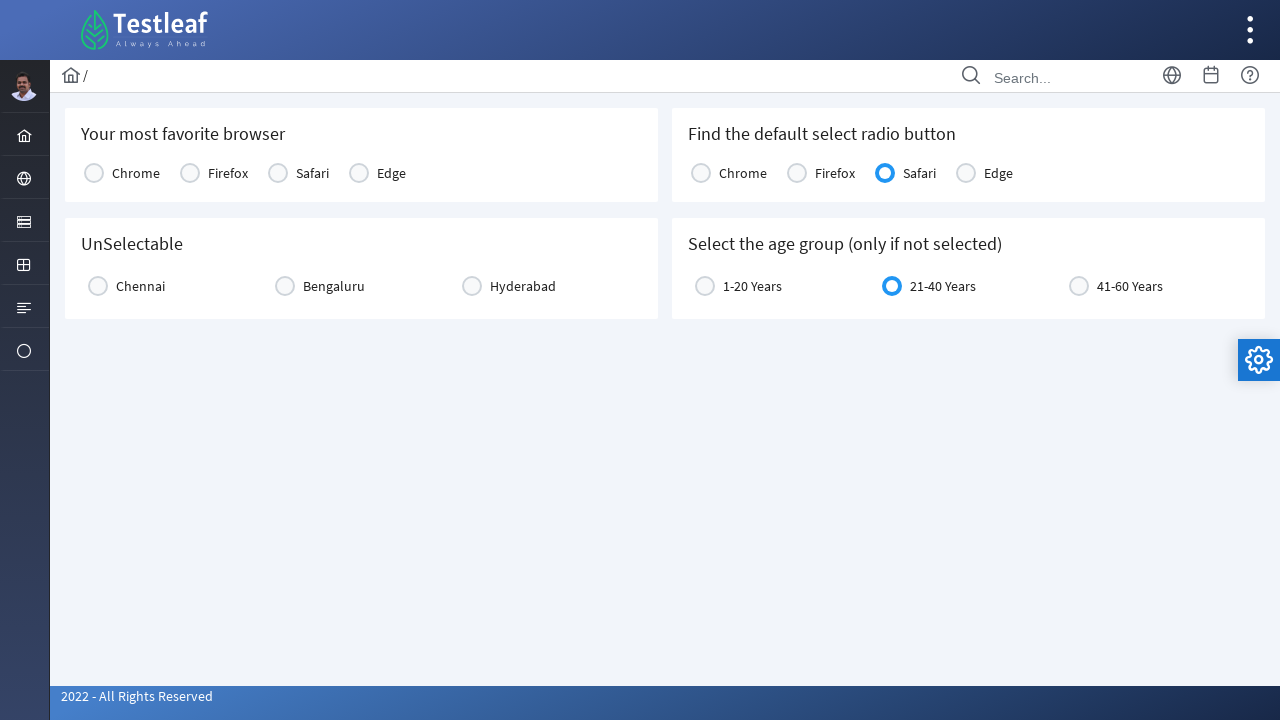

Clicked Chrome radio button at (136, 173) on xpath=//label[text()='Chrome']
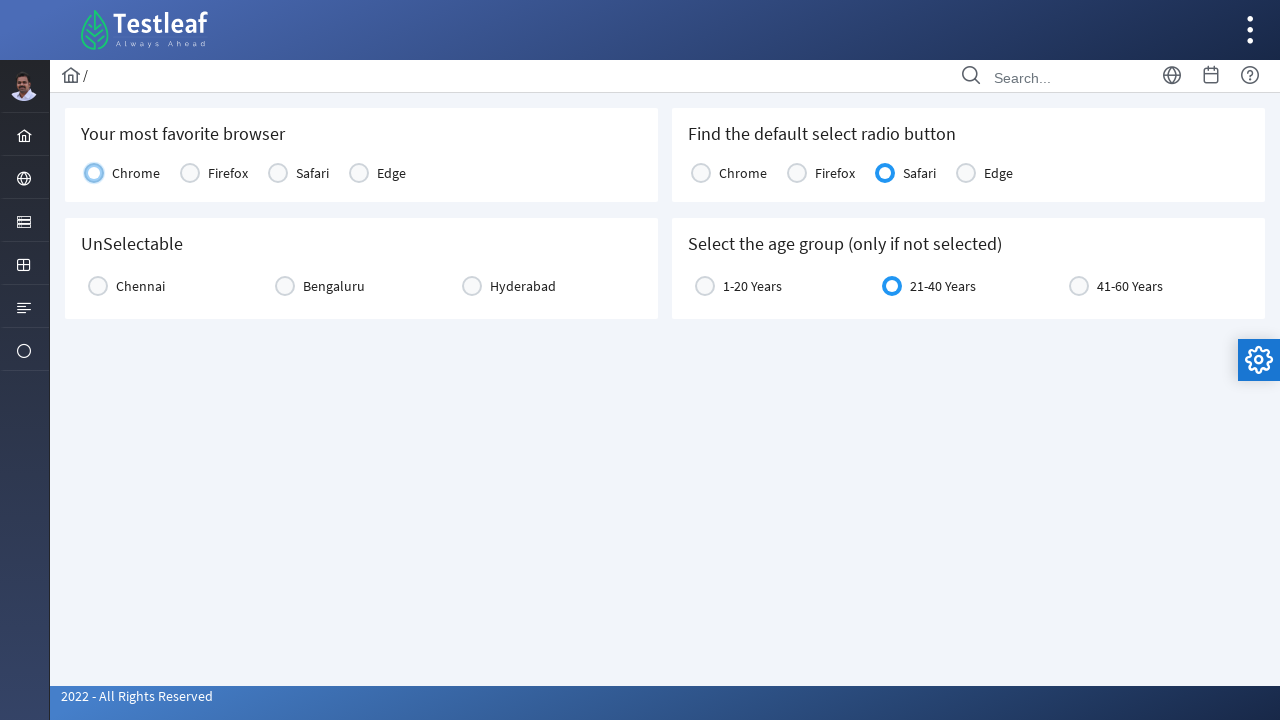

Clicked Bengaluru radio button at (334, 286) on xpath=//label[text()='Bengaluru']
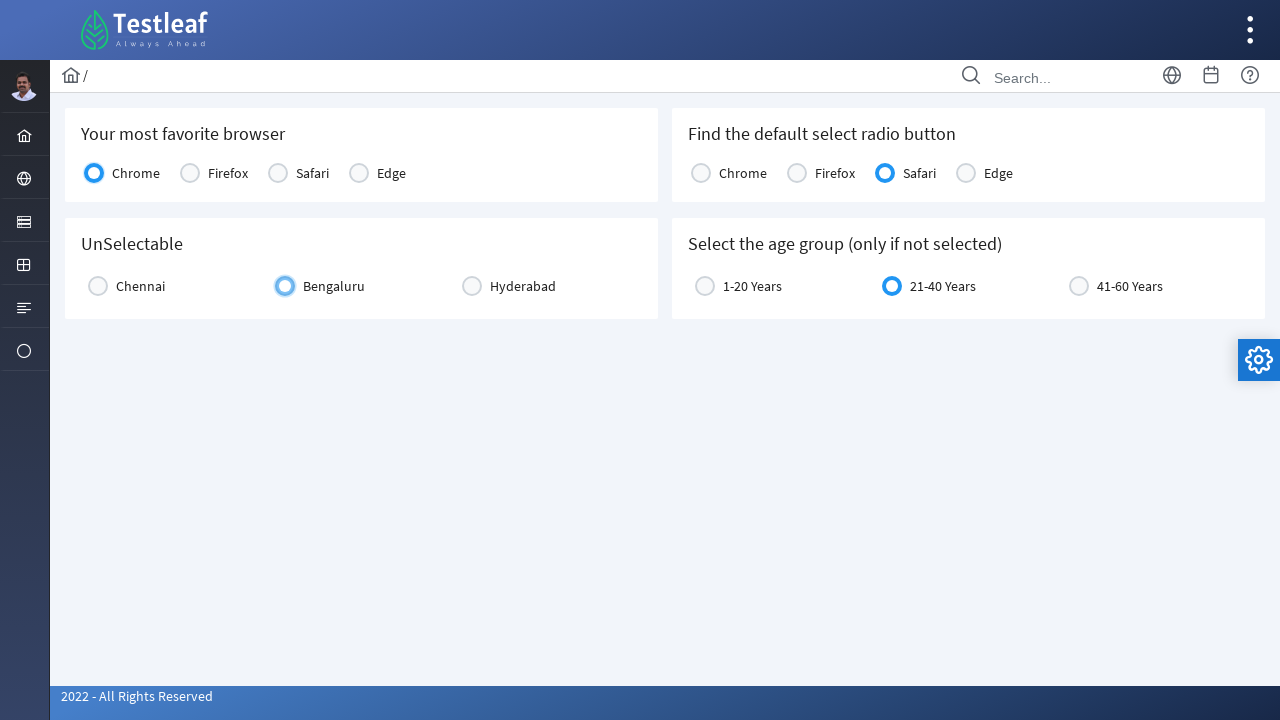

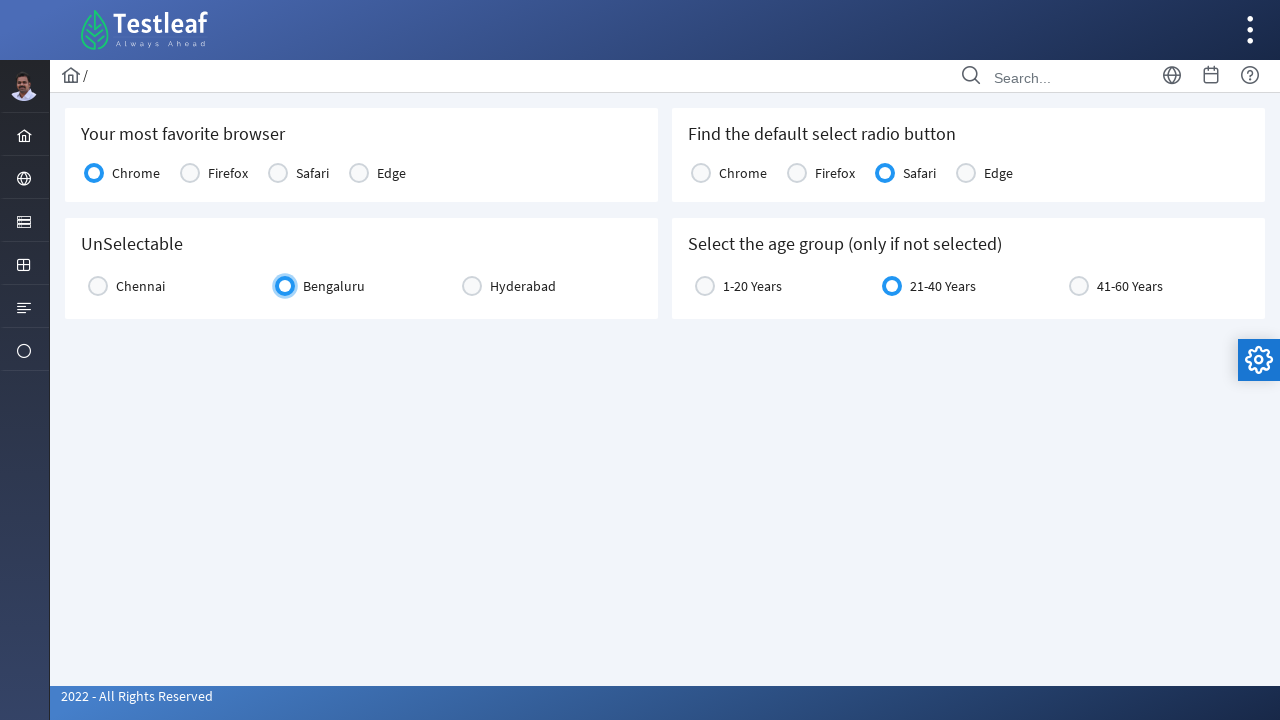